Tests checkbox functionality by toggling checkboxes on and off and verifying their states

Starting URL: https://the-internet.herokuapp.com/checkboxes

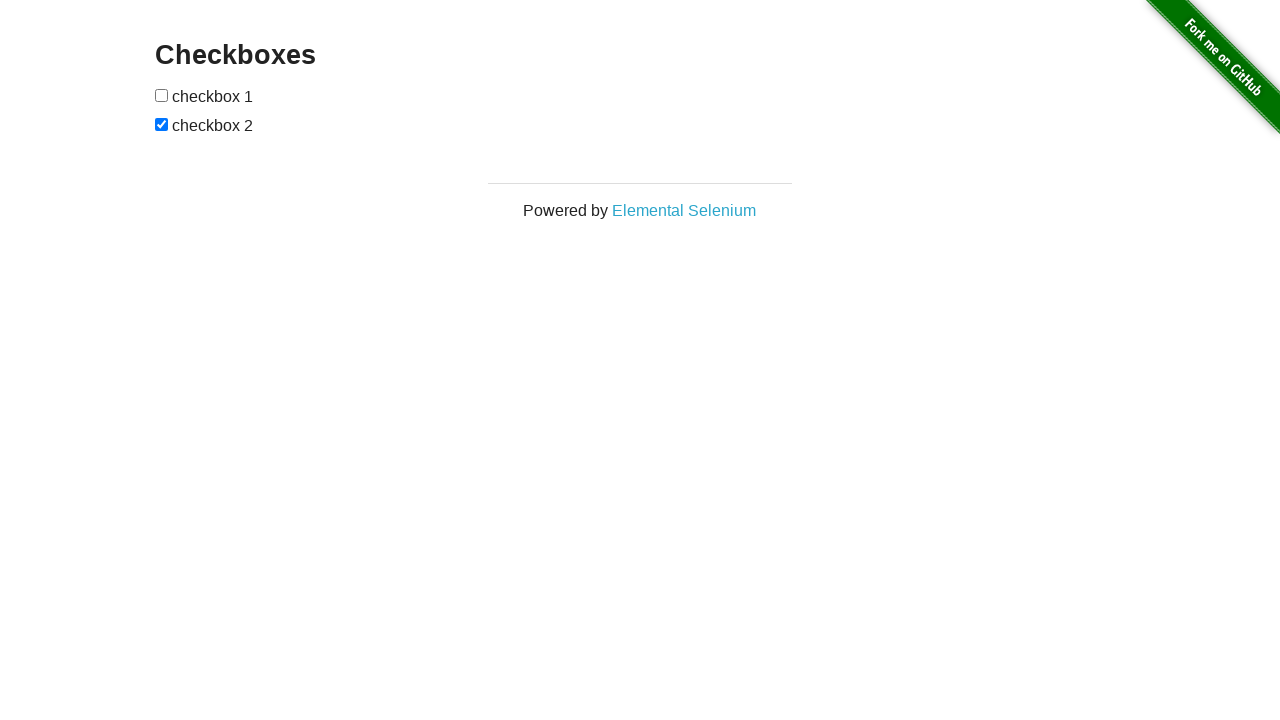

Located first checkbox element
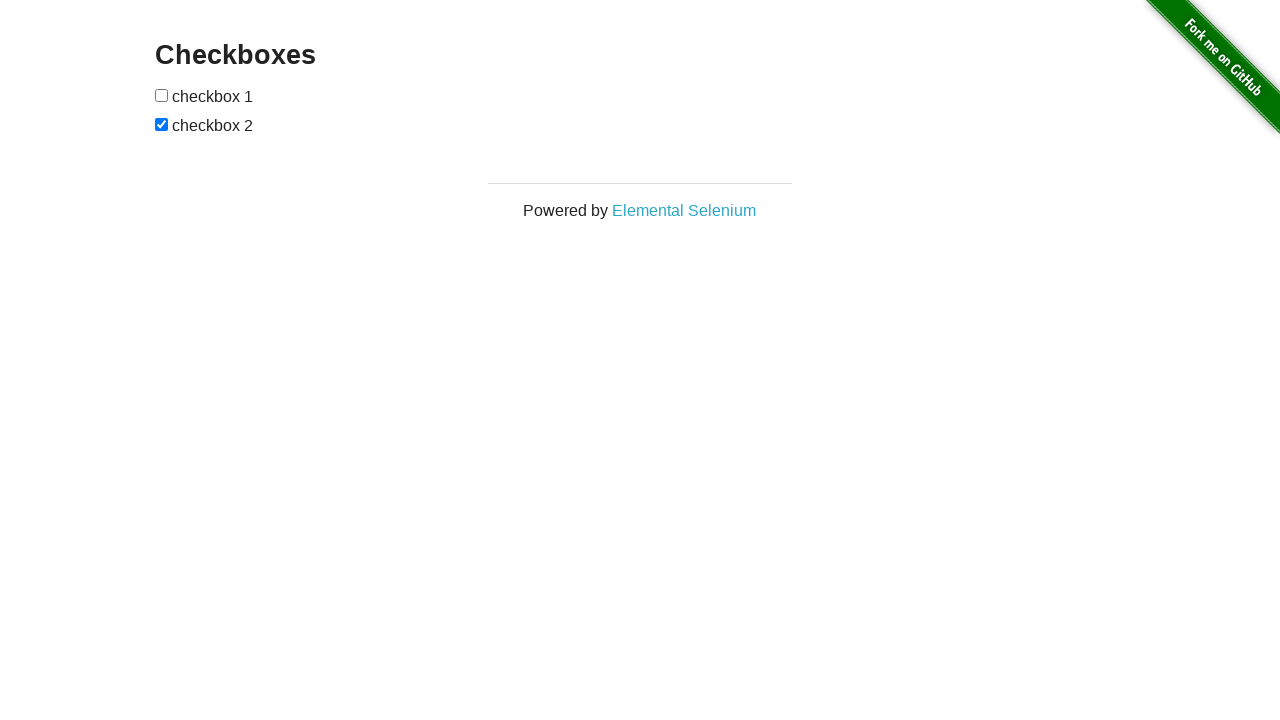

Located second checkbox element
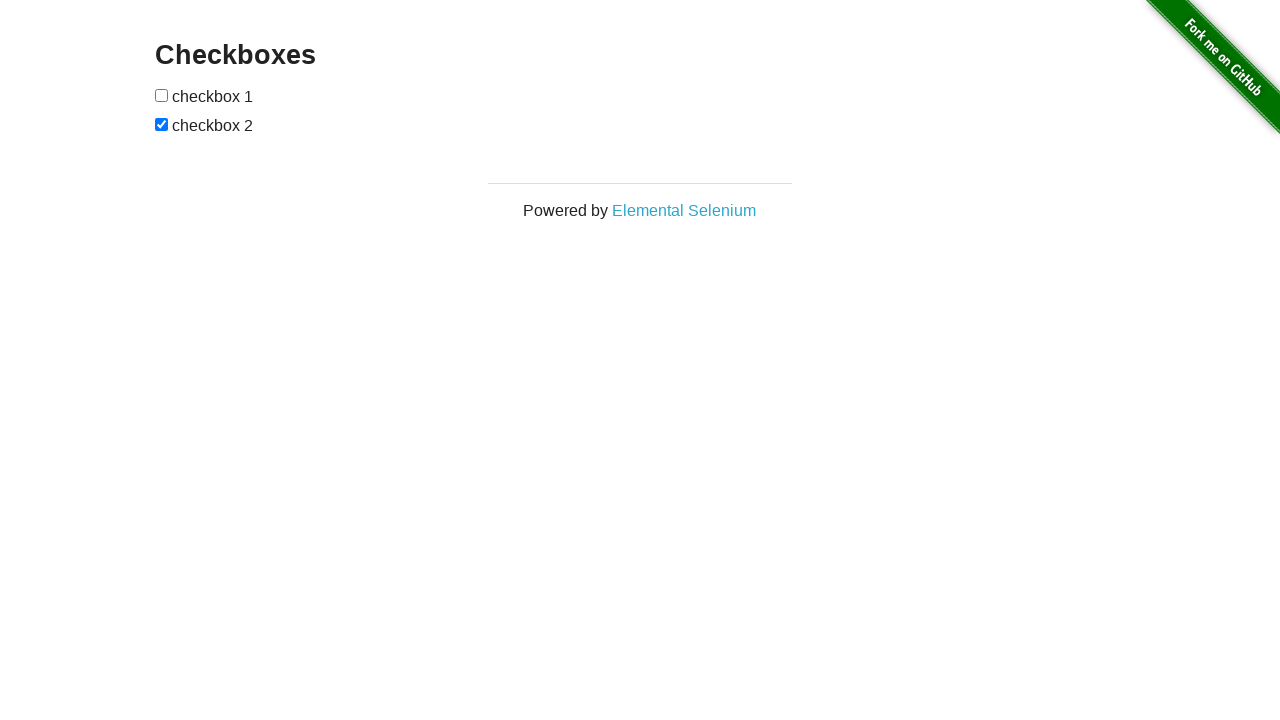

Checked first checkbox state - it was unchecked
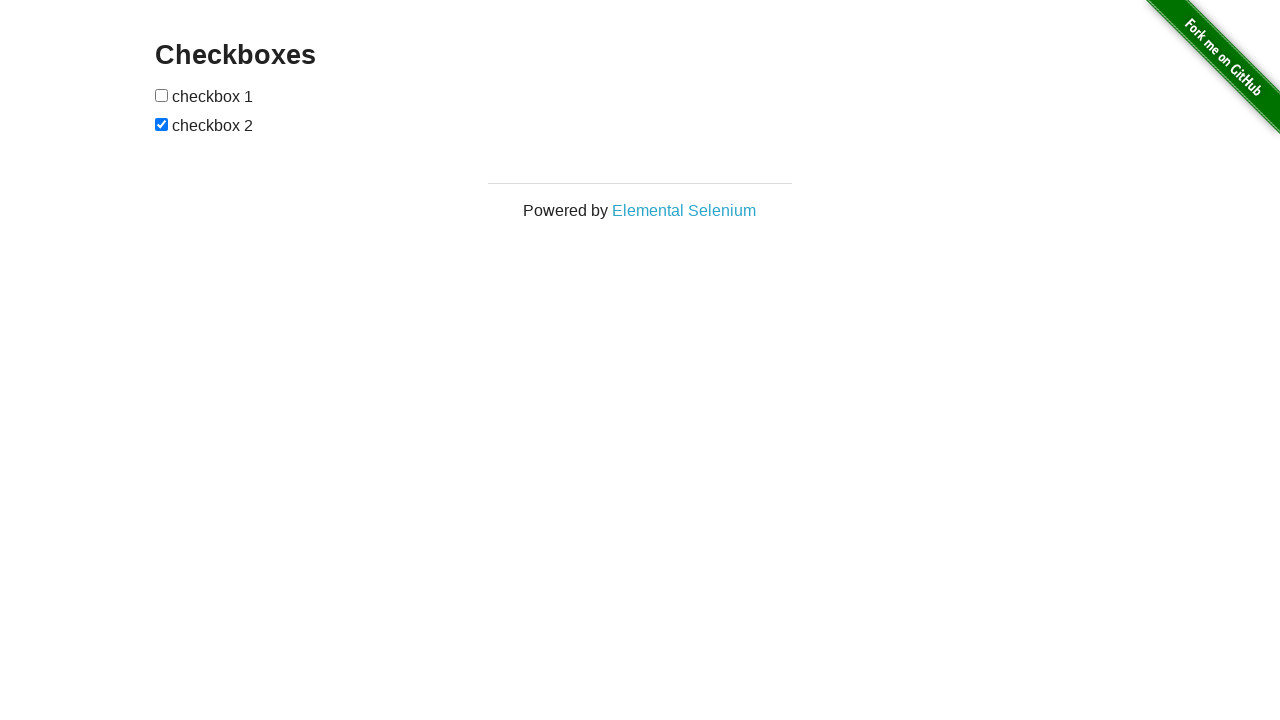

Clicked first checkbox to check it at (162, 95) on (//input[@type='checkbox'])[1]
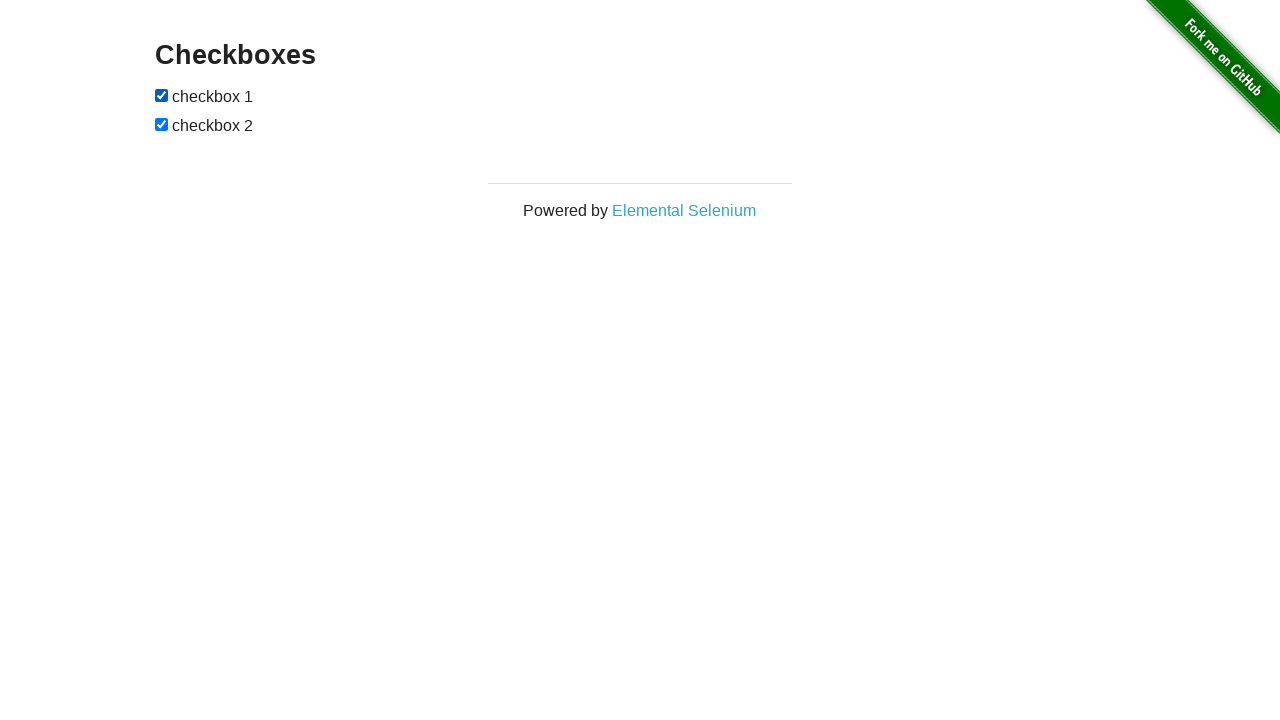

Verified first checkbox is checked
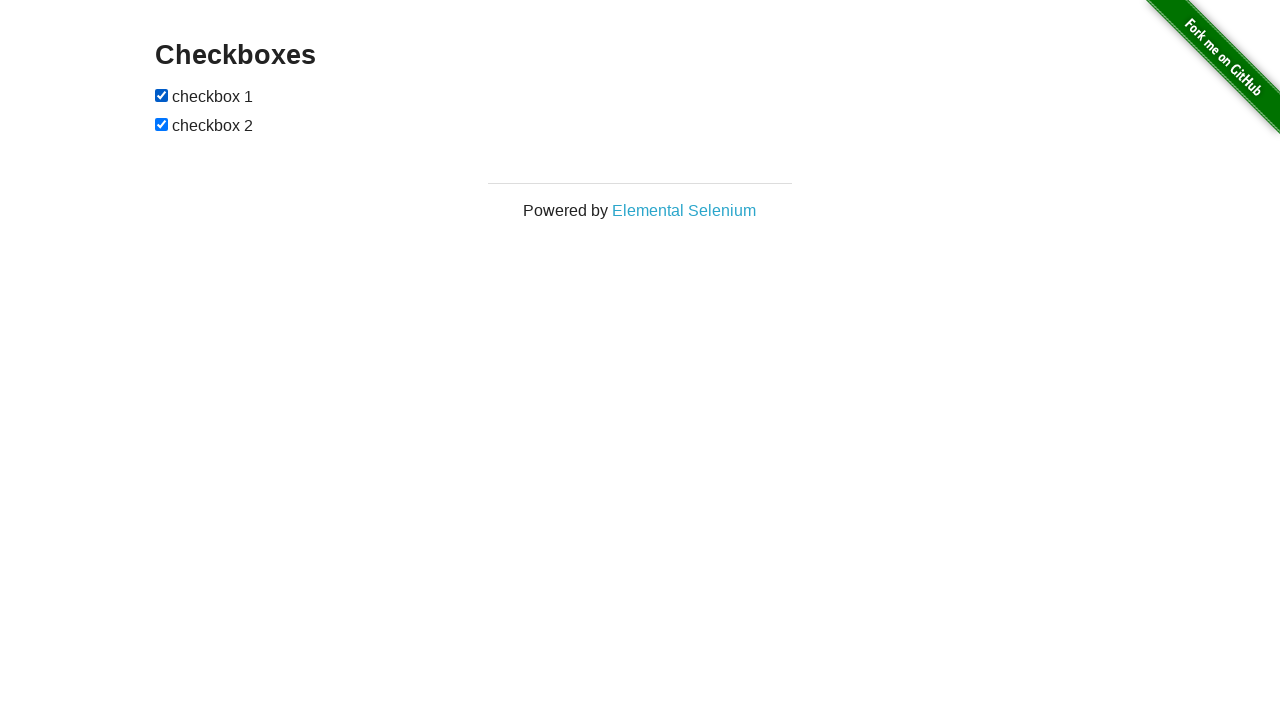

Verified second checkbox is checked
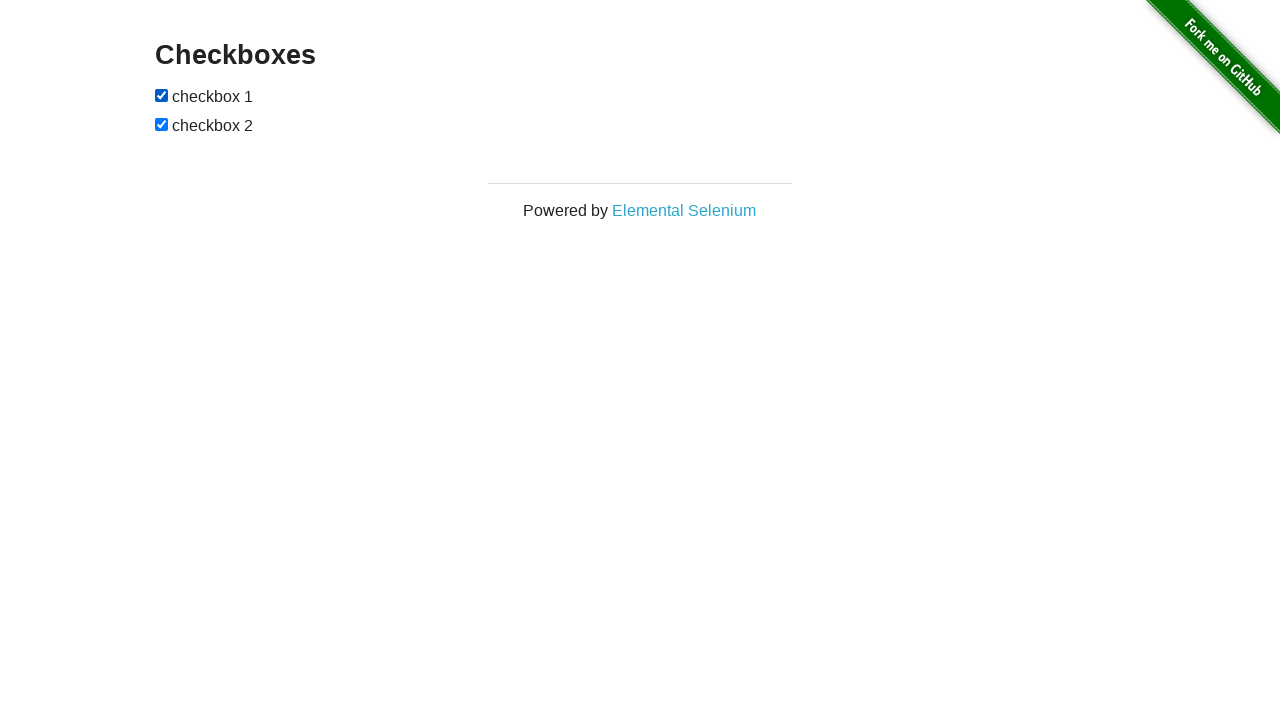

Clicked first checkbox to uncheck it at (162, 95) on (//input[@type='checkbox'])[1]
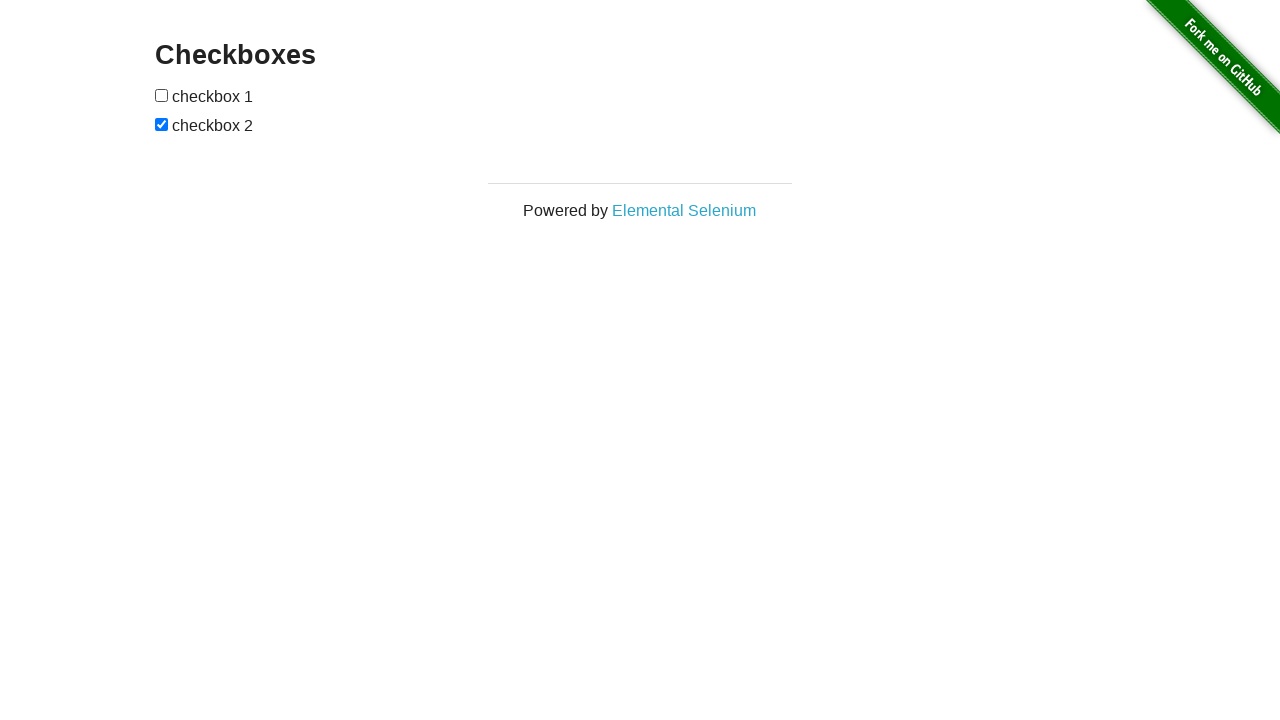

Clicked second checkbox to uncheck it at (162, 124) on (//input[@type='checkbox'])[2]
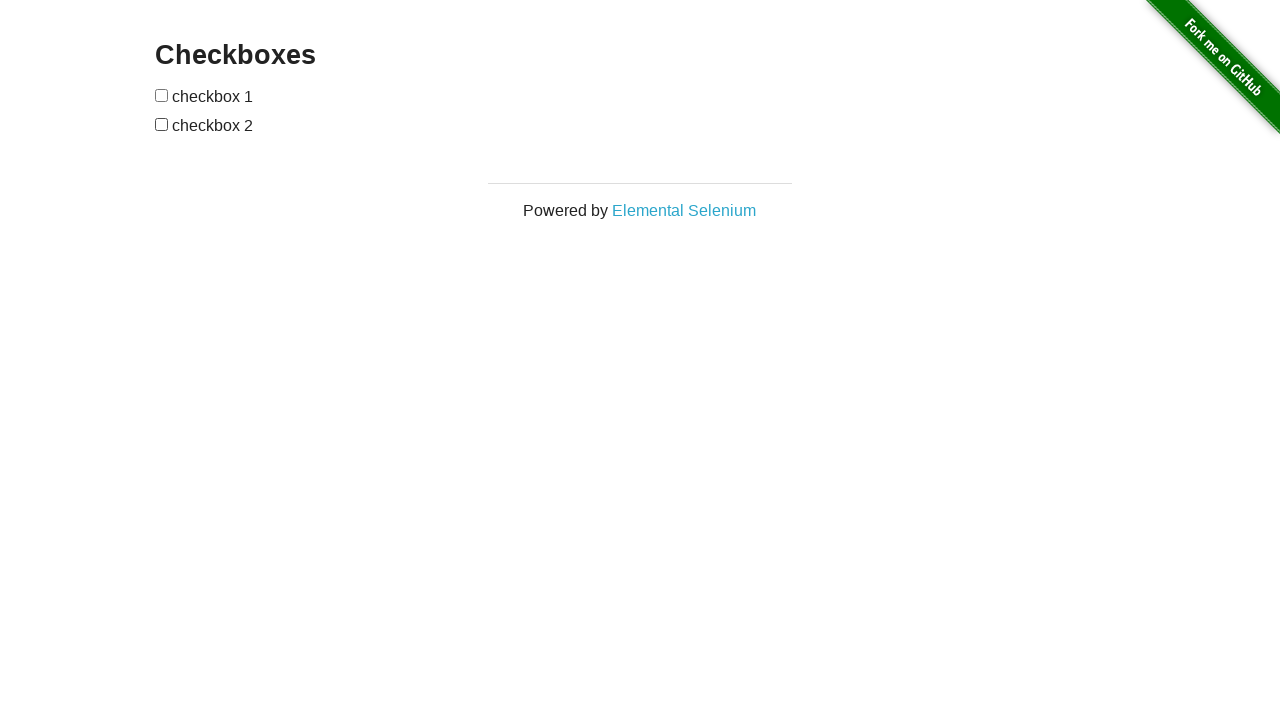

Verified first checkbox is unchecked
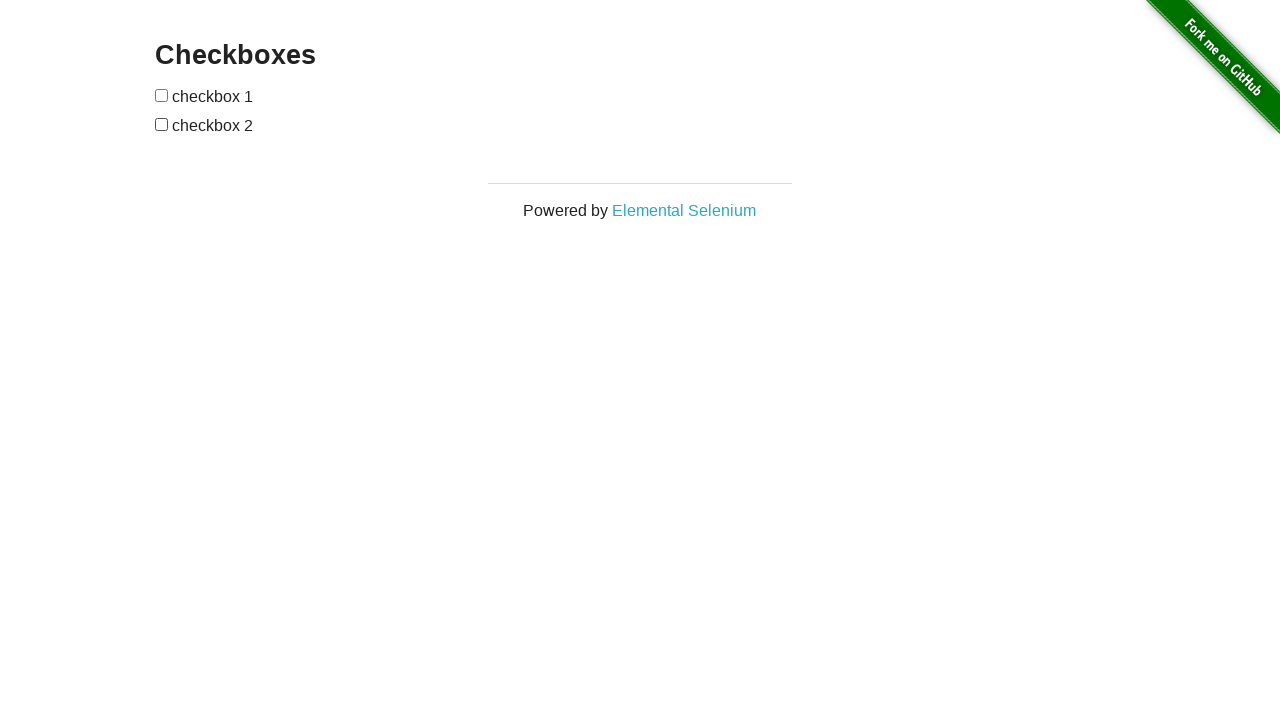

Verified second checkbox is unchecked
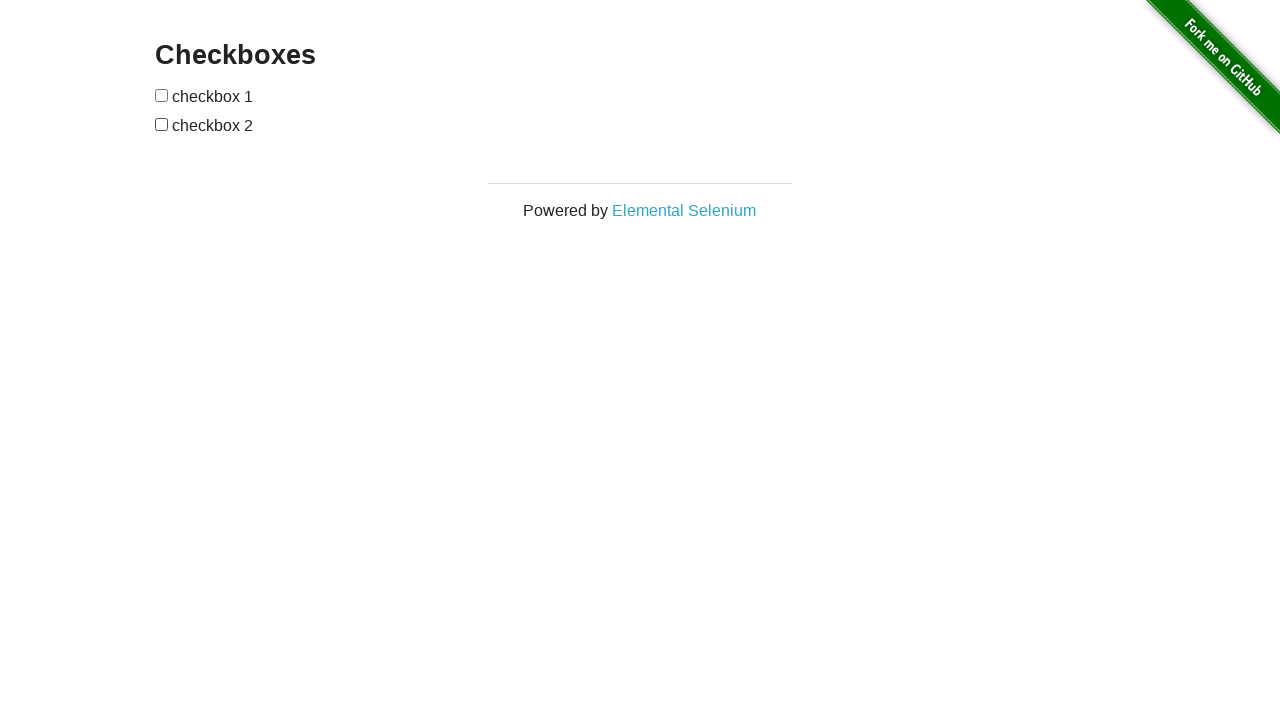

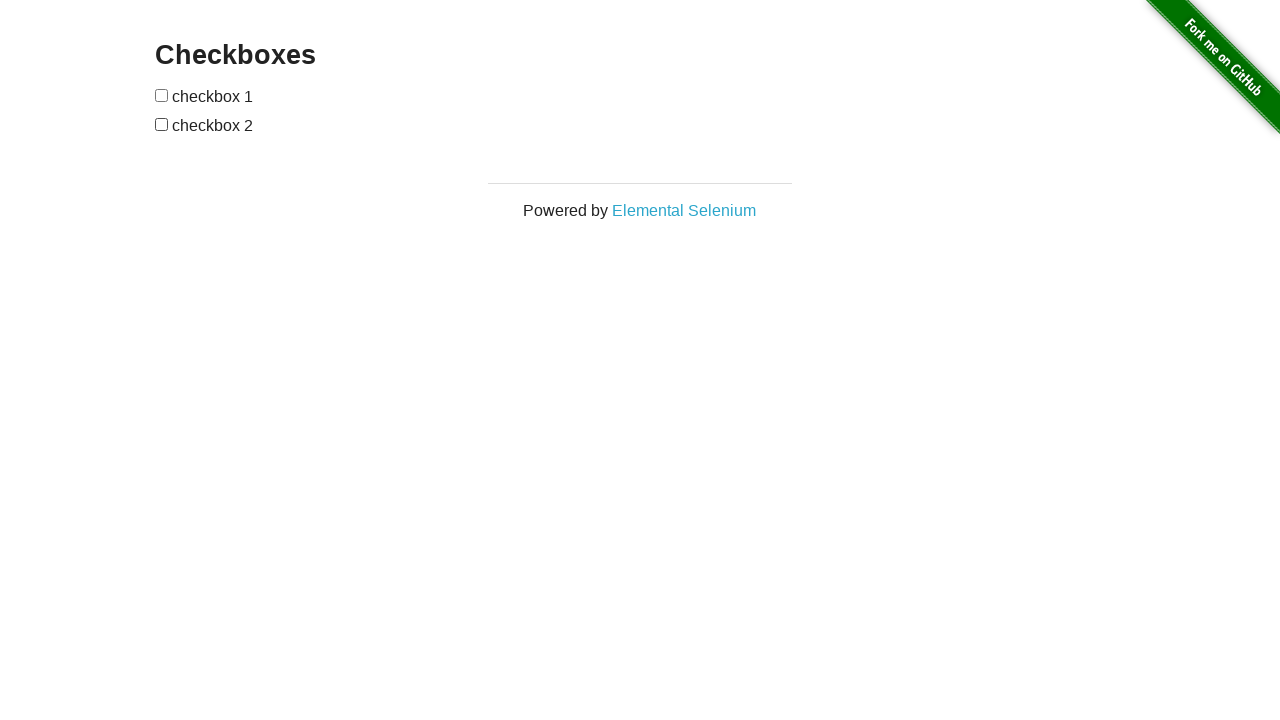